Tests alert handling functionality by entering a name, triggering an alert popup, validating the alert text, accepting it, and then clicking a radio button

Starting URL: https://rahulshettyacademy.com/AutomationPractice/

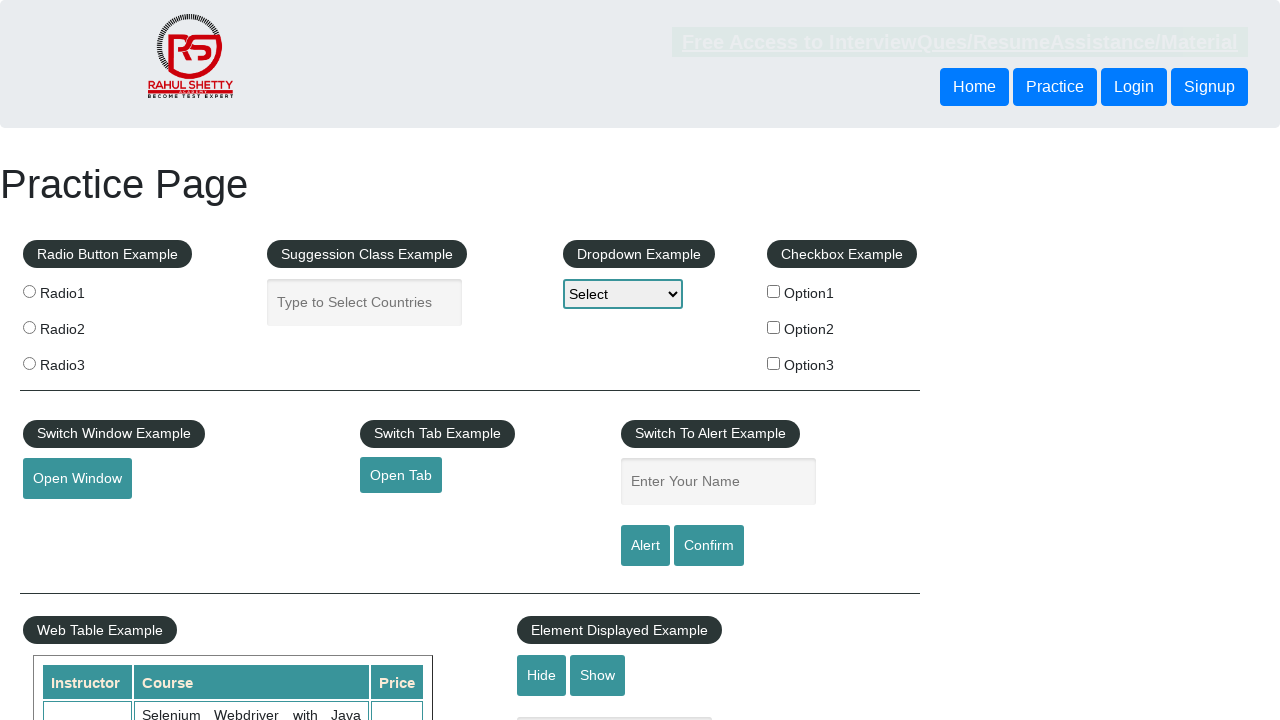

Filled name field with 'Raziya' on #name
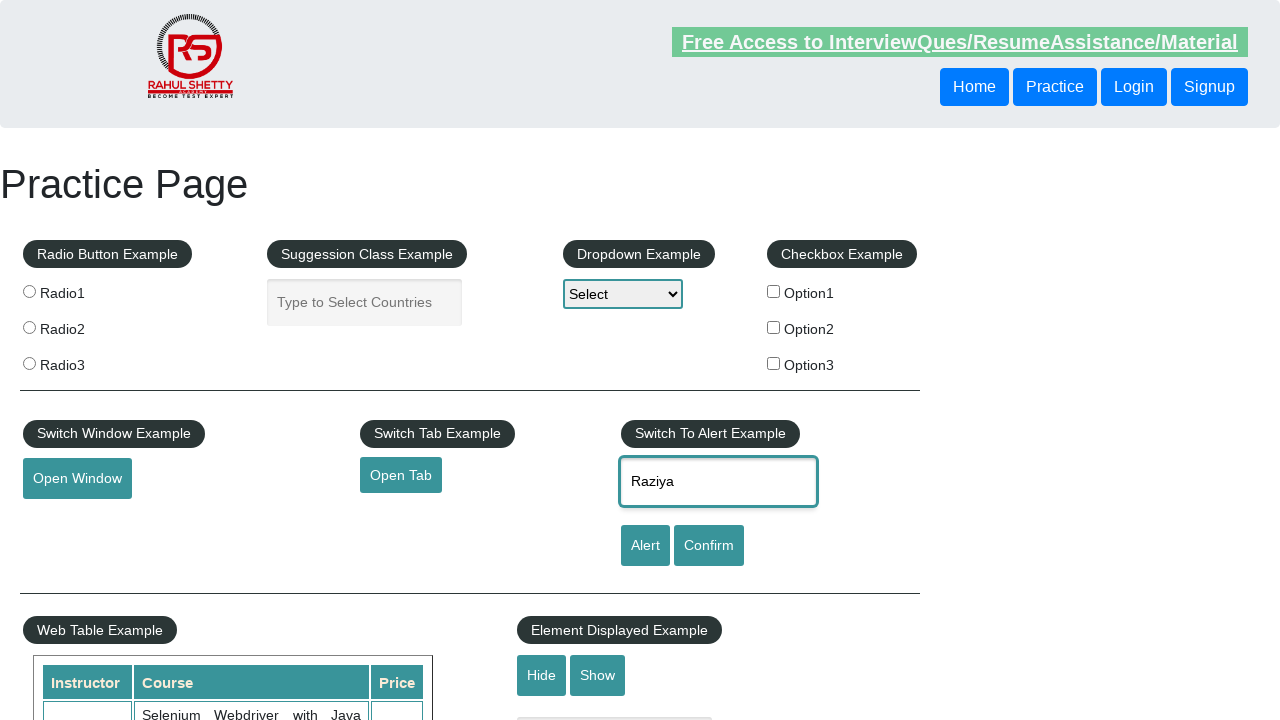

Clicked alert button to trigger popup at (645, 546) on #alertbtn
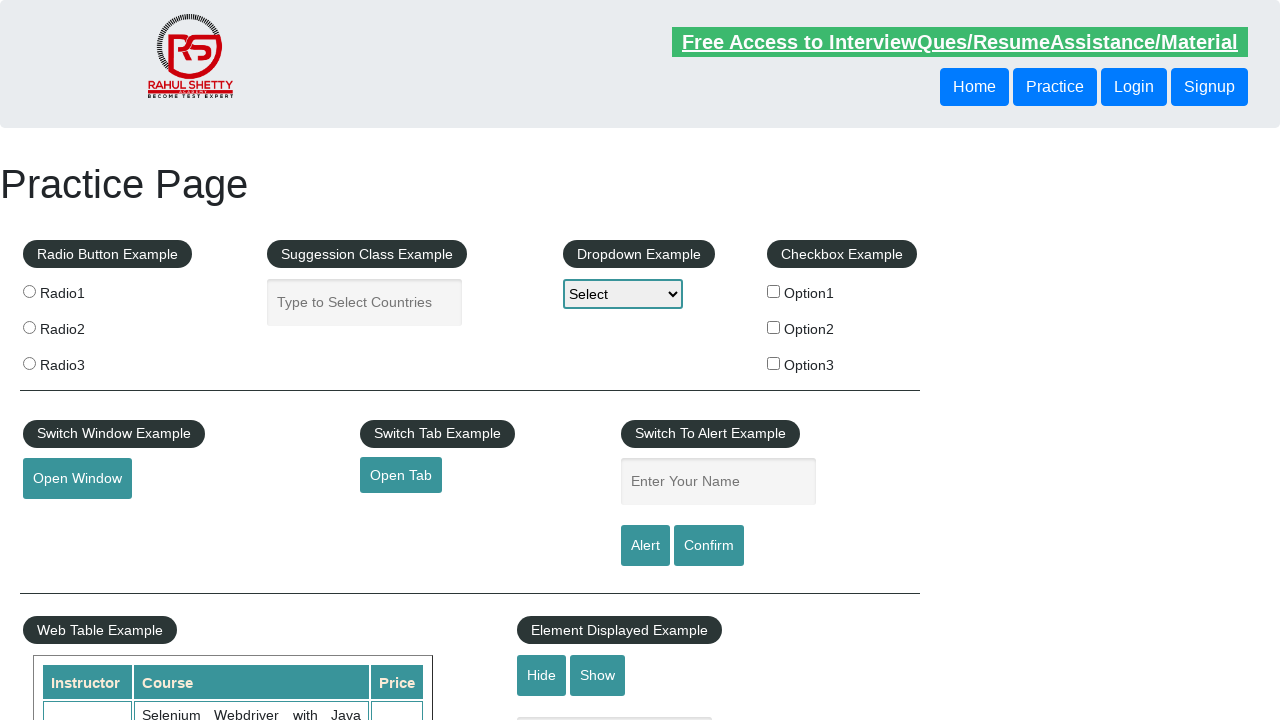

Alert popup accepted
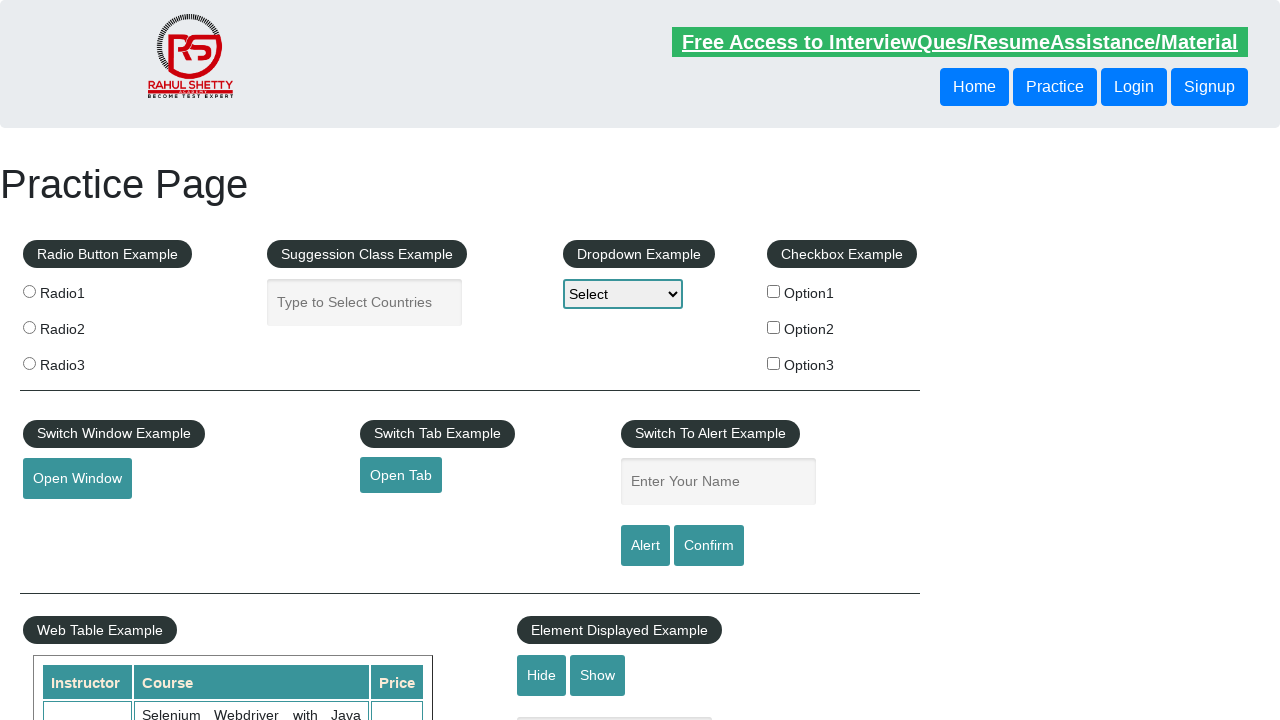

Clicked the first radio button at (29, 291) on input[value='radio1']
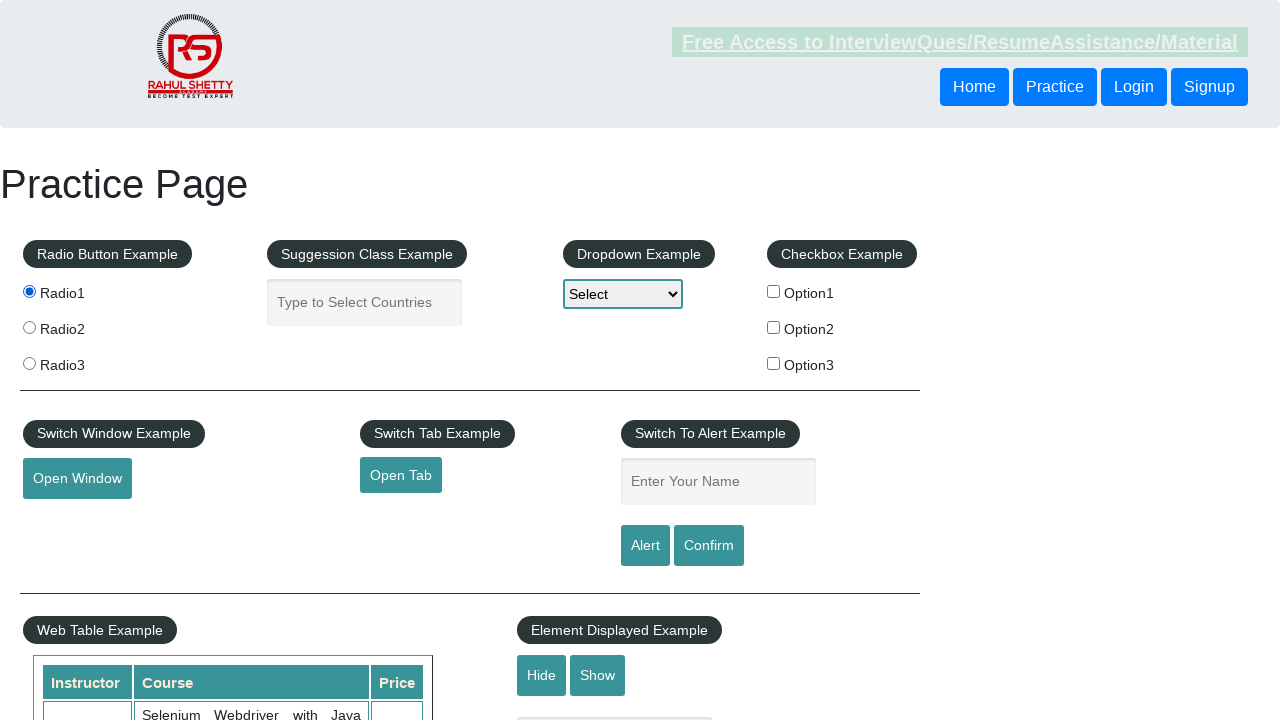

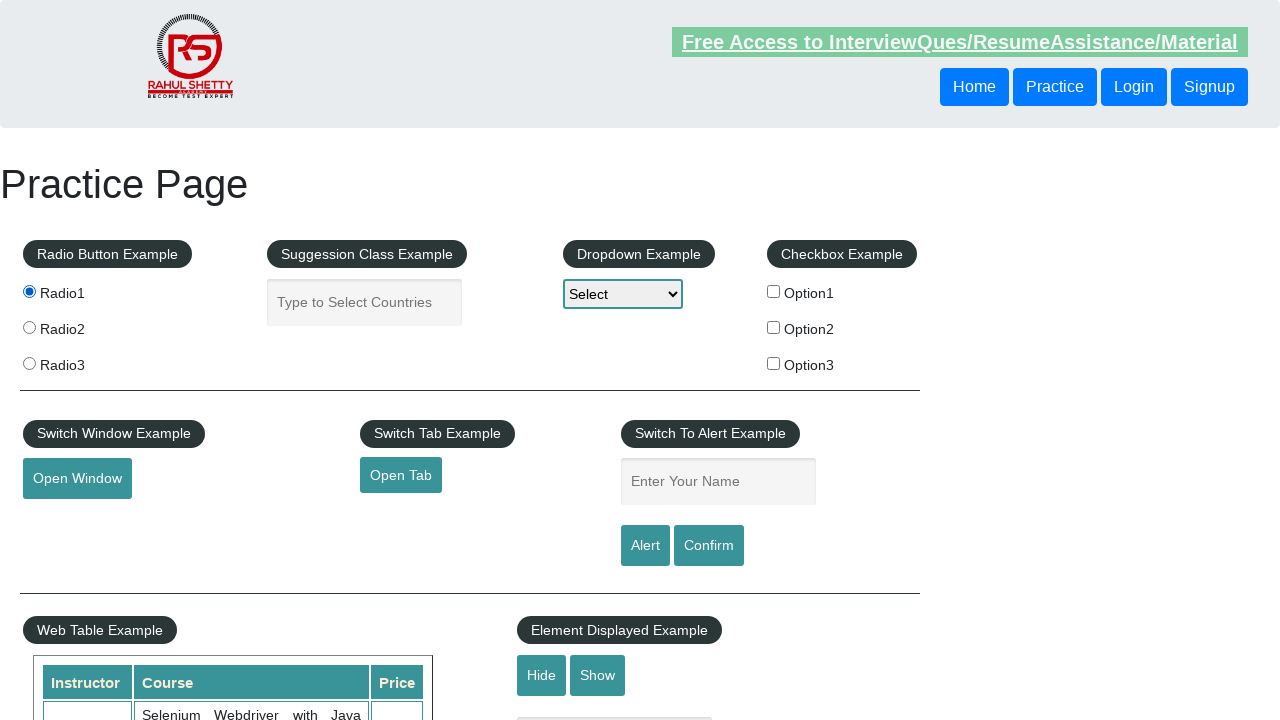